Tests the jQuery UI Selectable component by switching to the demo iframe and performing a click-and-hold drag action from Item 4 to Item 1 to select multiple list items.

Starting URL: https://jqueryui.com/selectable/

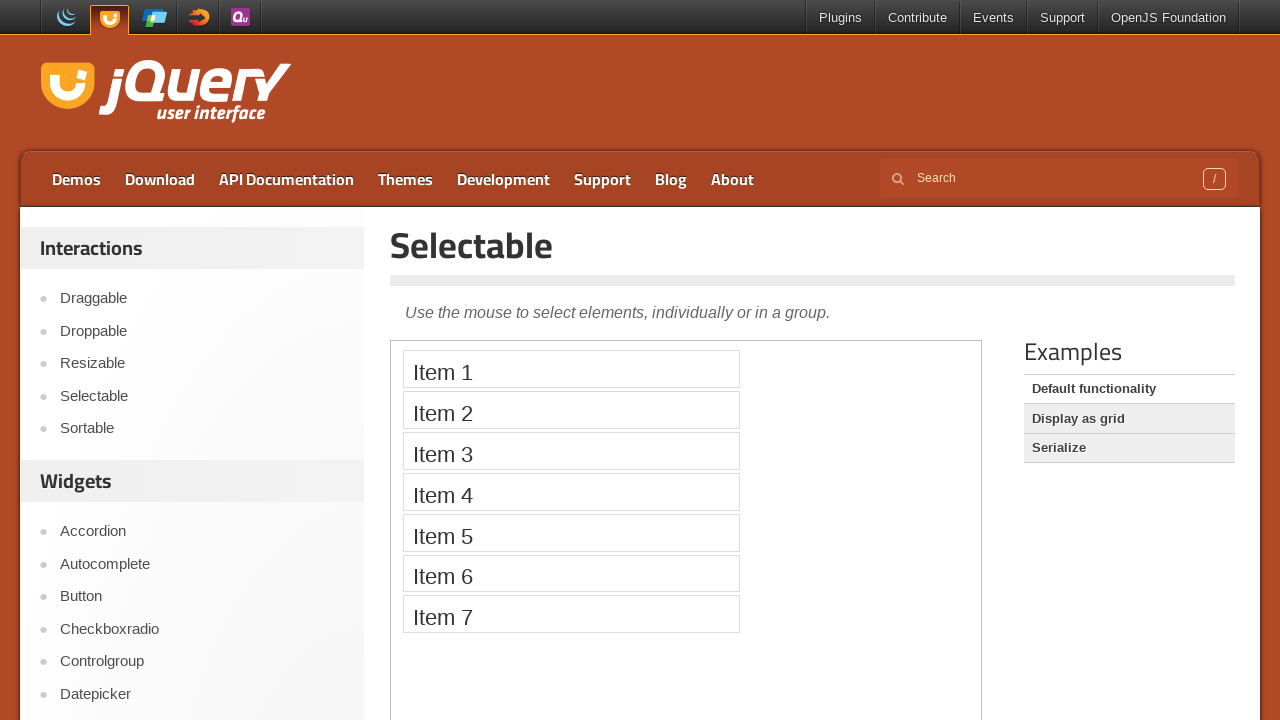

Located demo iframe
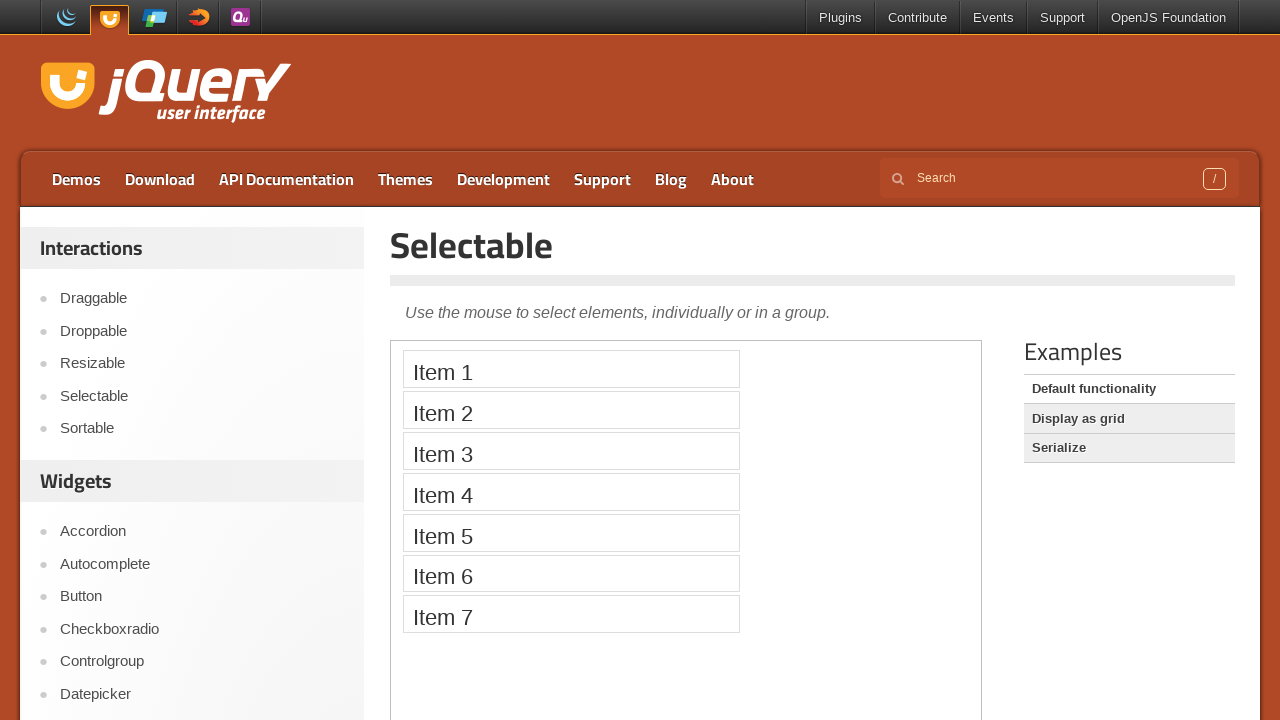

Waited for Item 1 to be visible in the demo frame
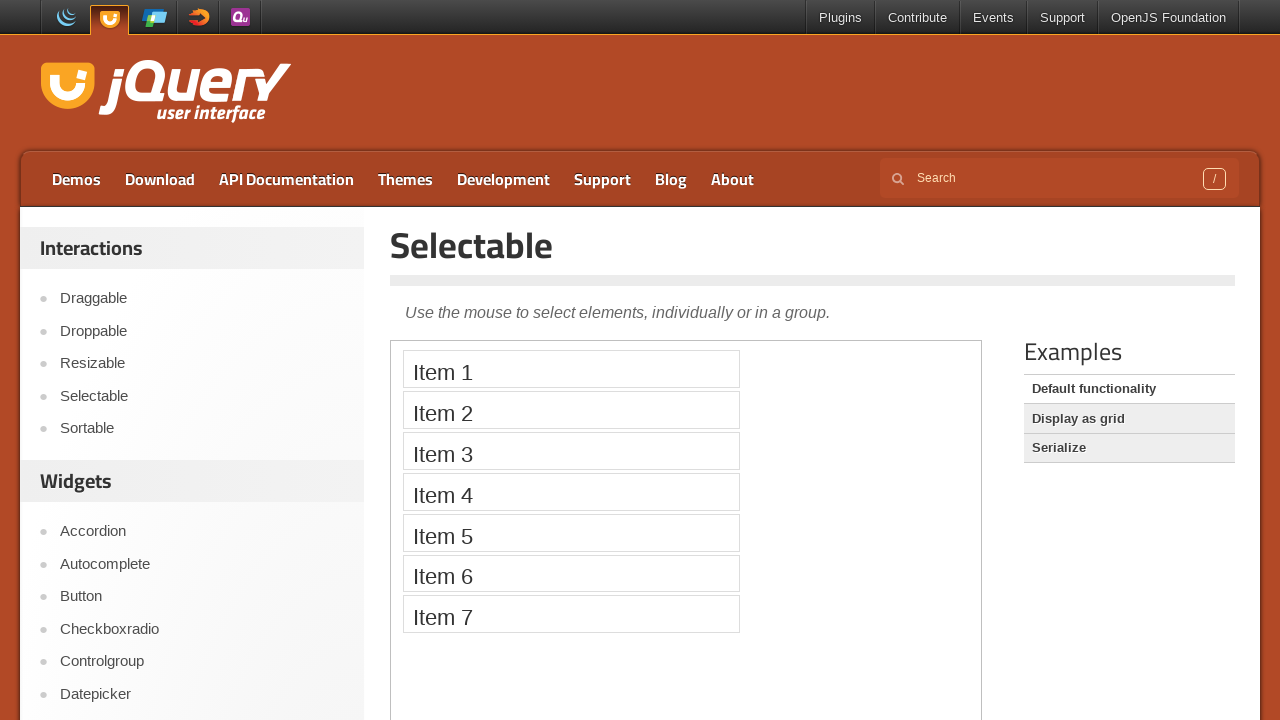

Located Item 4 and Item 1 elements
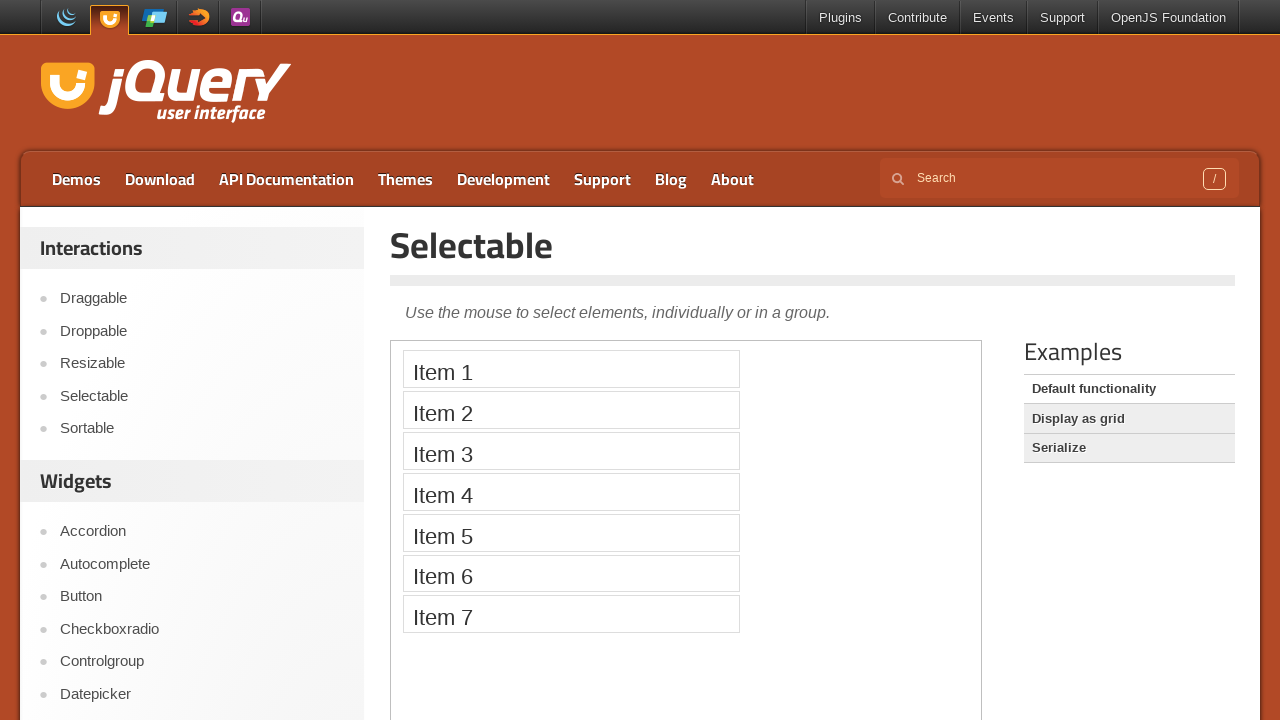

Retrieved bounding boxes for Item 4 and Item 1
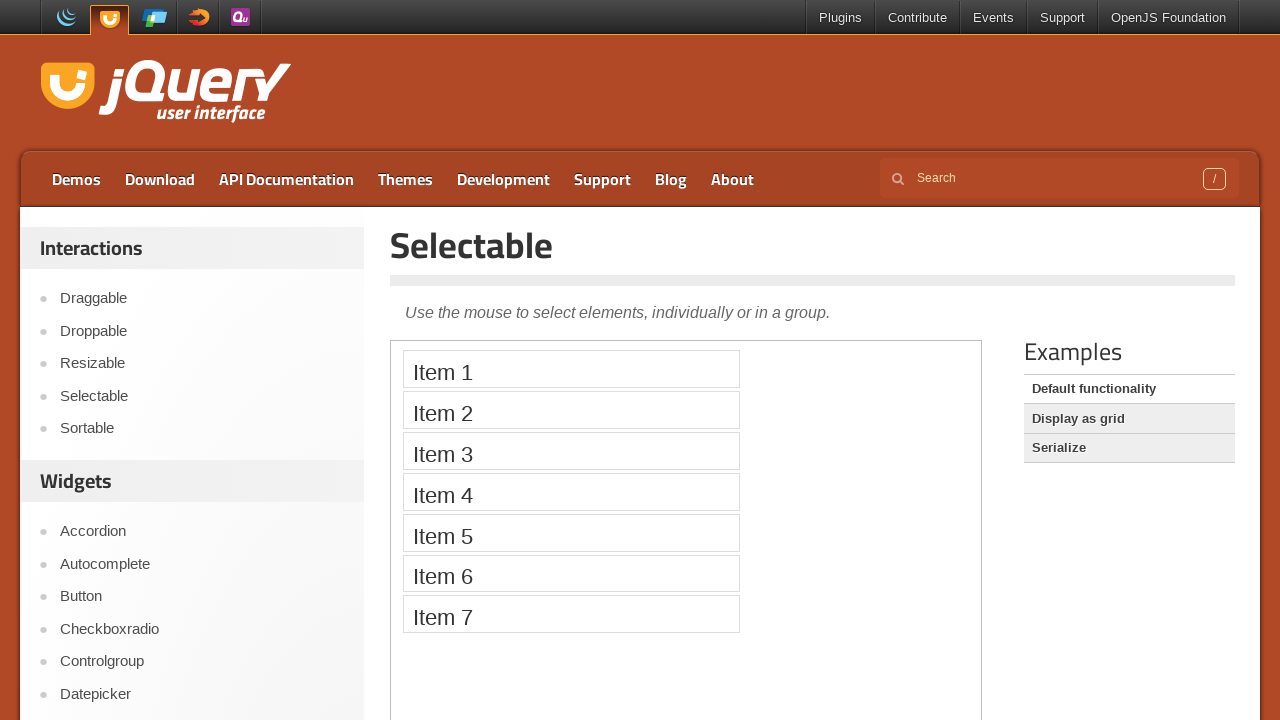

Moved mouse to center of Item 4 at (571, 492)
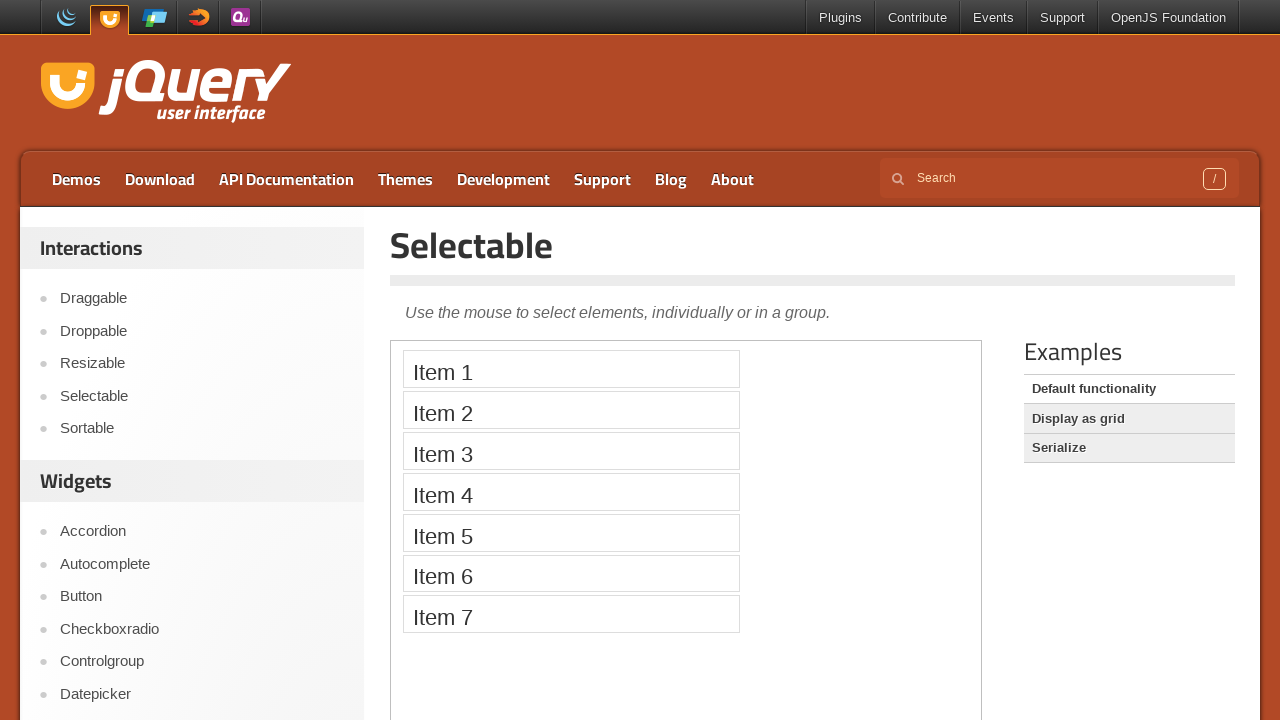

Pressed mouse button down on Item 4 at (571, 492)
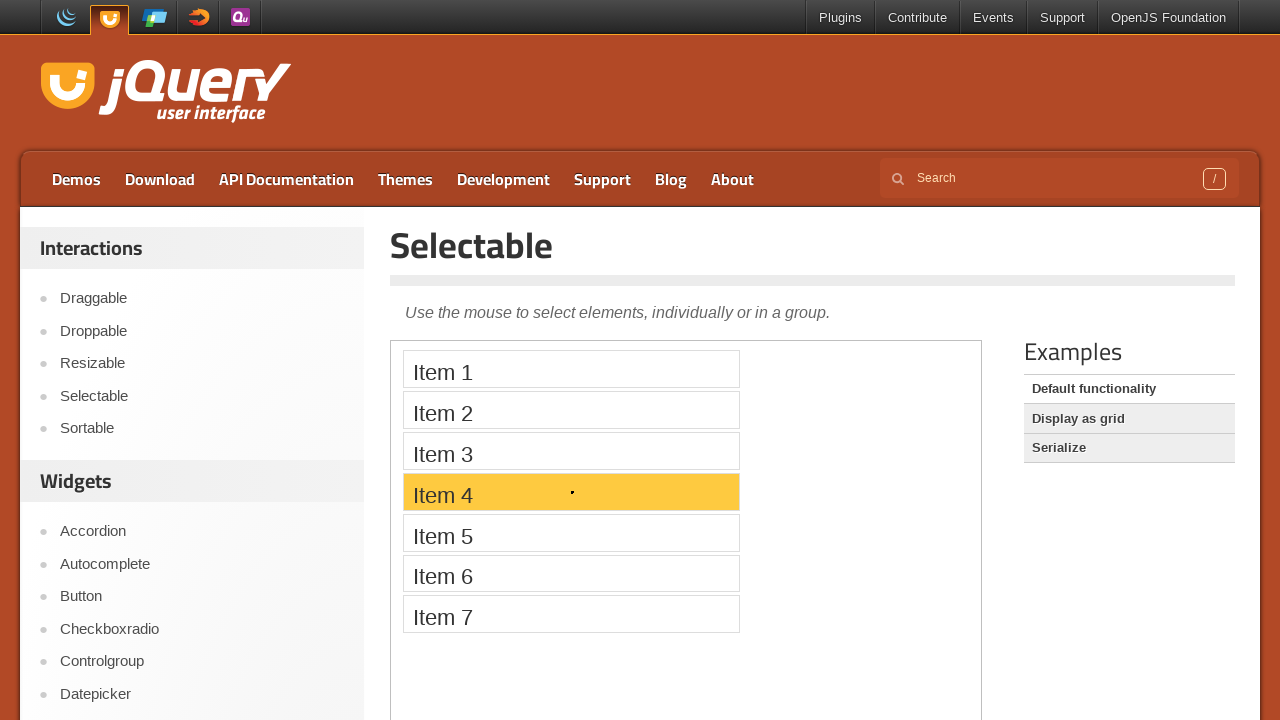

Dragged mouse to center of Item 1 while holding button down at (571, 369)
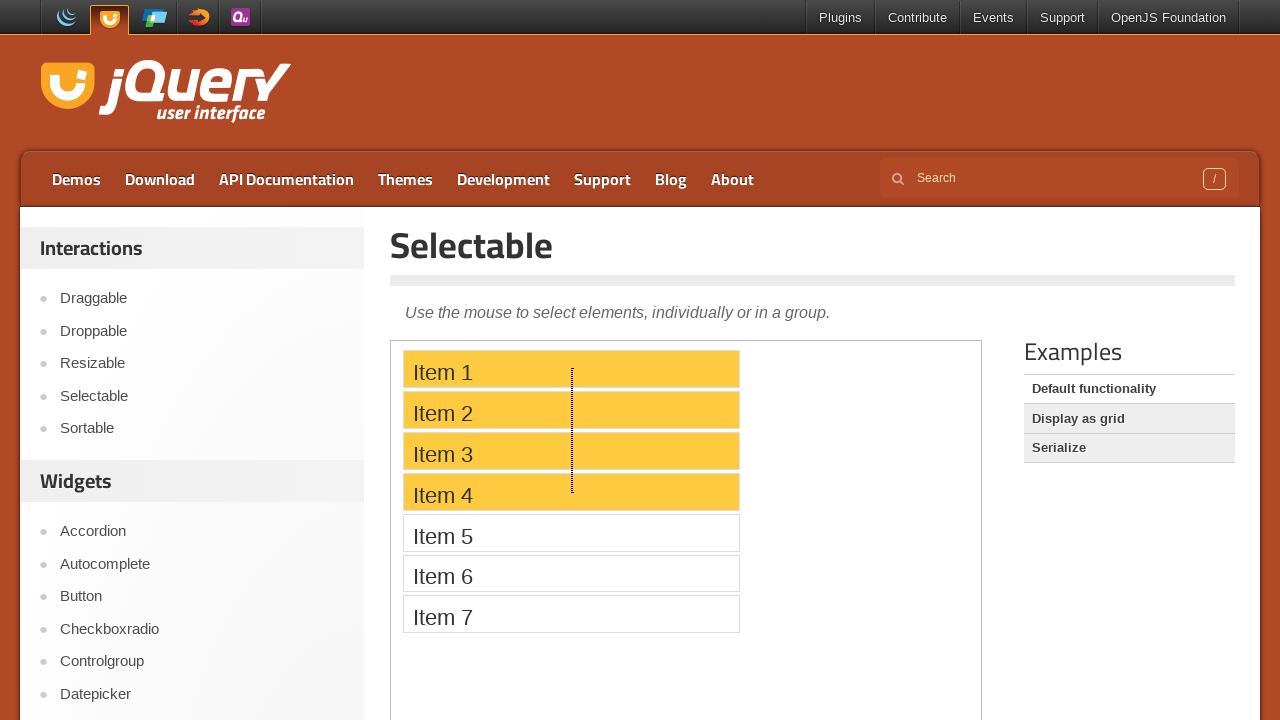

Released mouse button to complete drag selection from Item 4 to Item 1 at (571, 369)
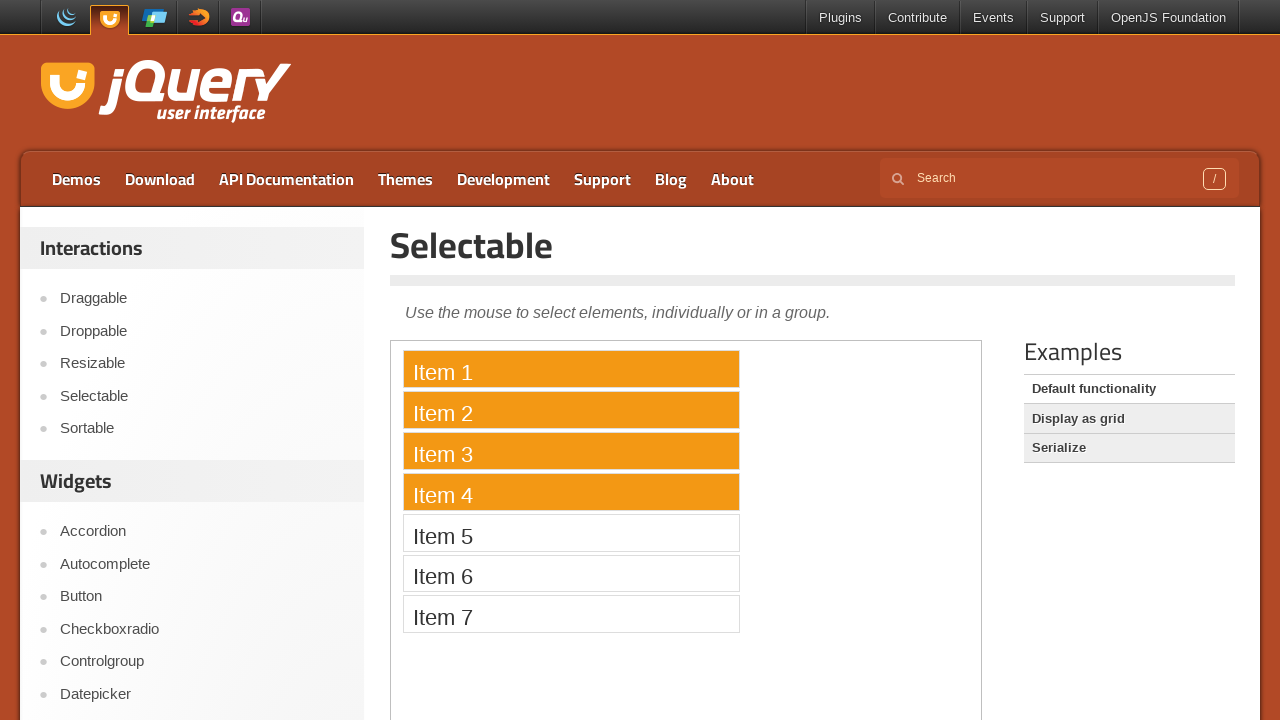

Verified that items were selected by waiting for ui-selected class
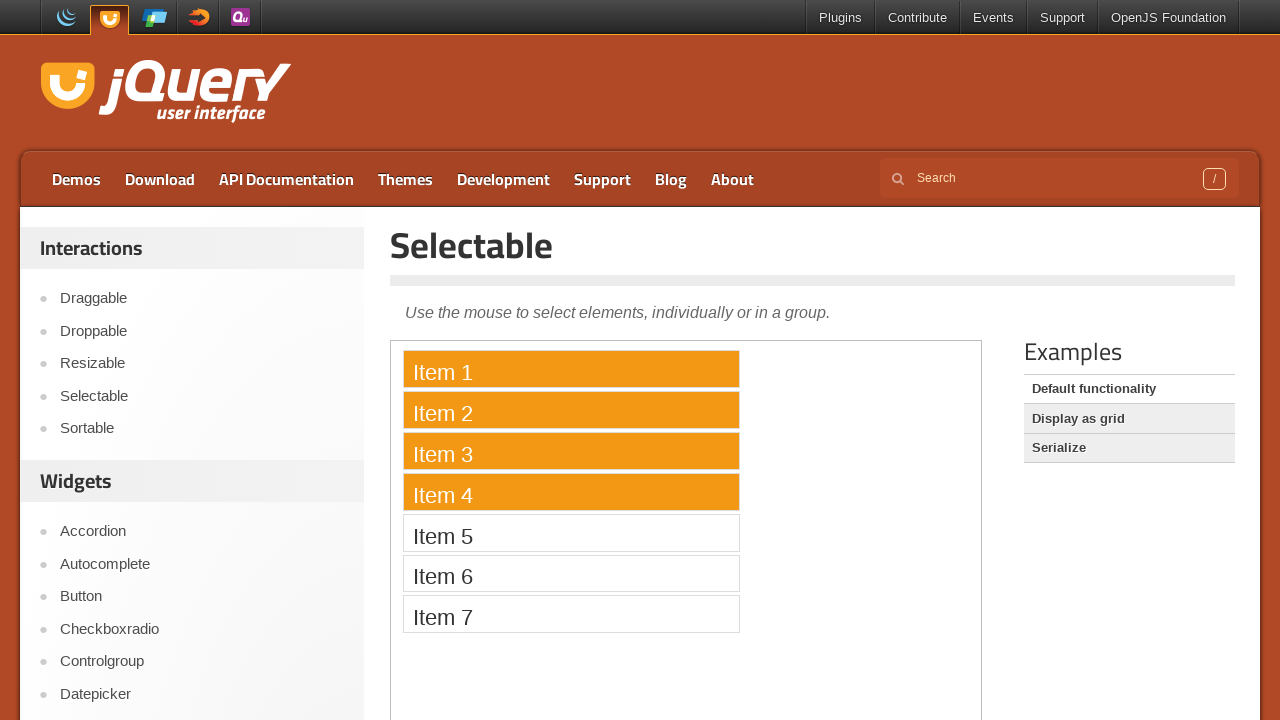

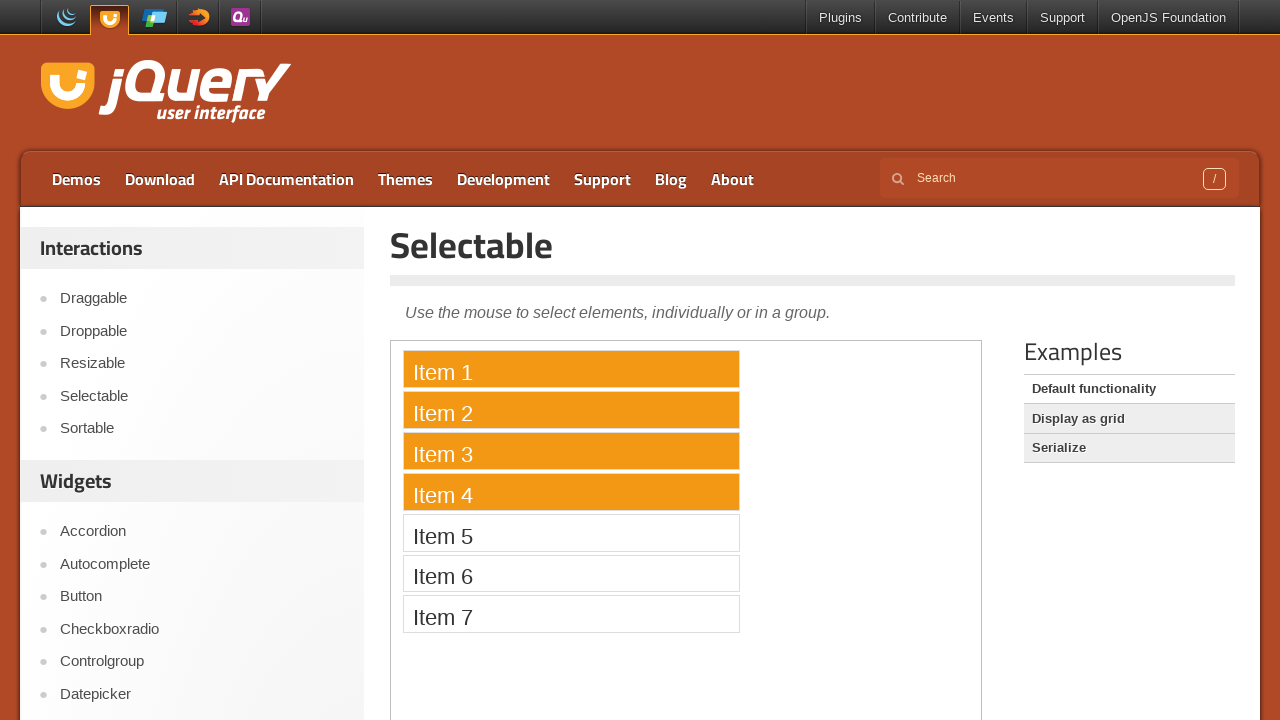